Counts links on a page, in the footer, and in a specific footer column, then opens each link in the column in new tabs and prints their titles

Starting URL: https://rahulshettyacademy.com/AutomationPractice/

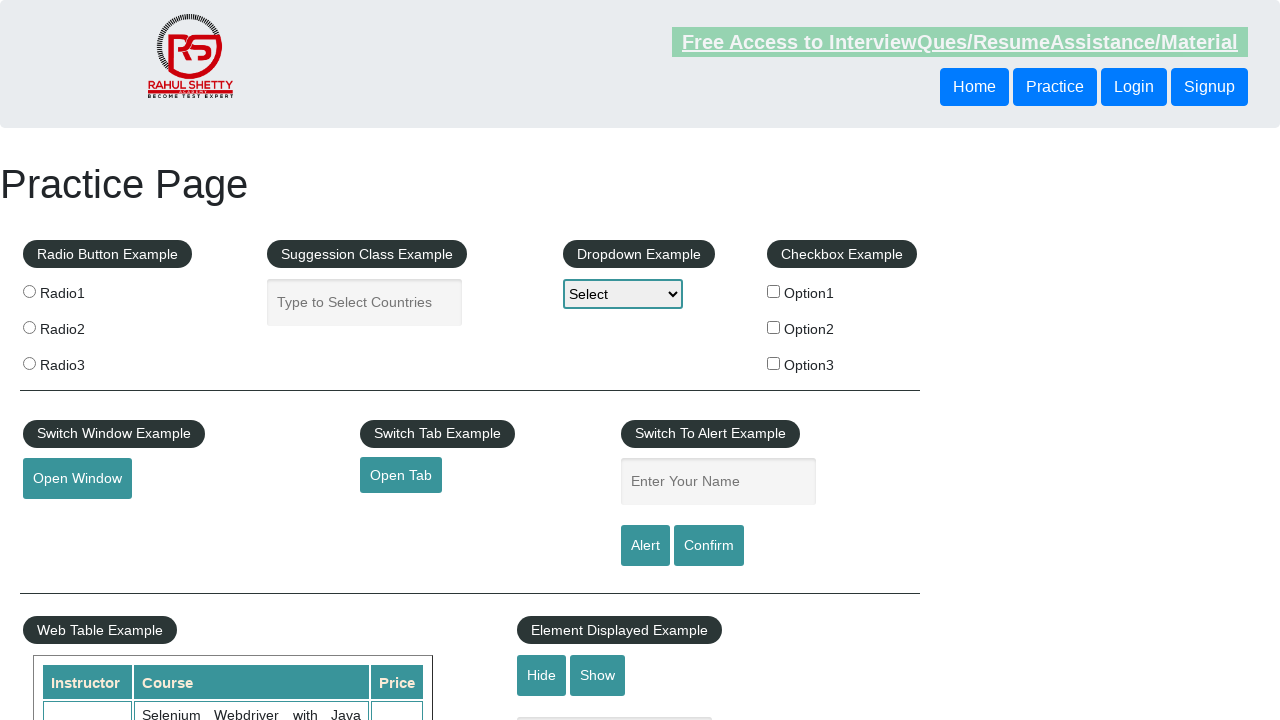

Found all links on page - total count: 27
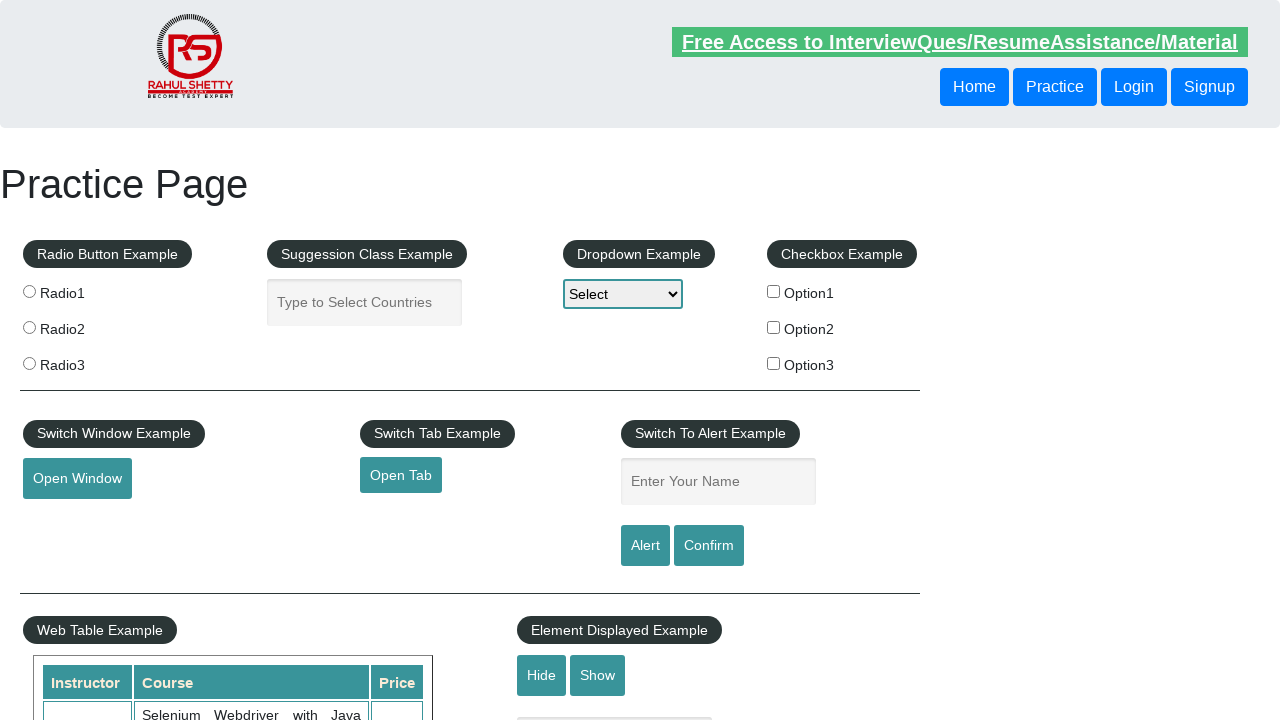

Found all links in footer section - total count: 20
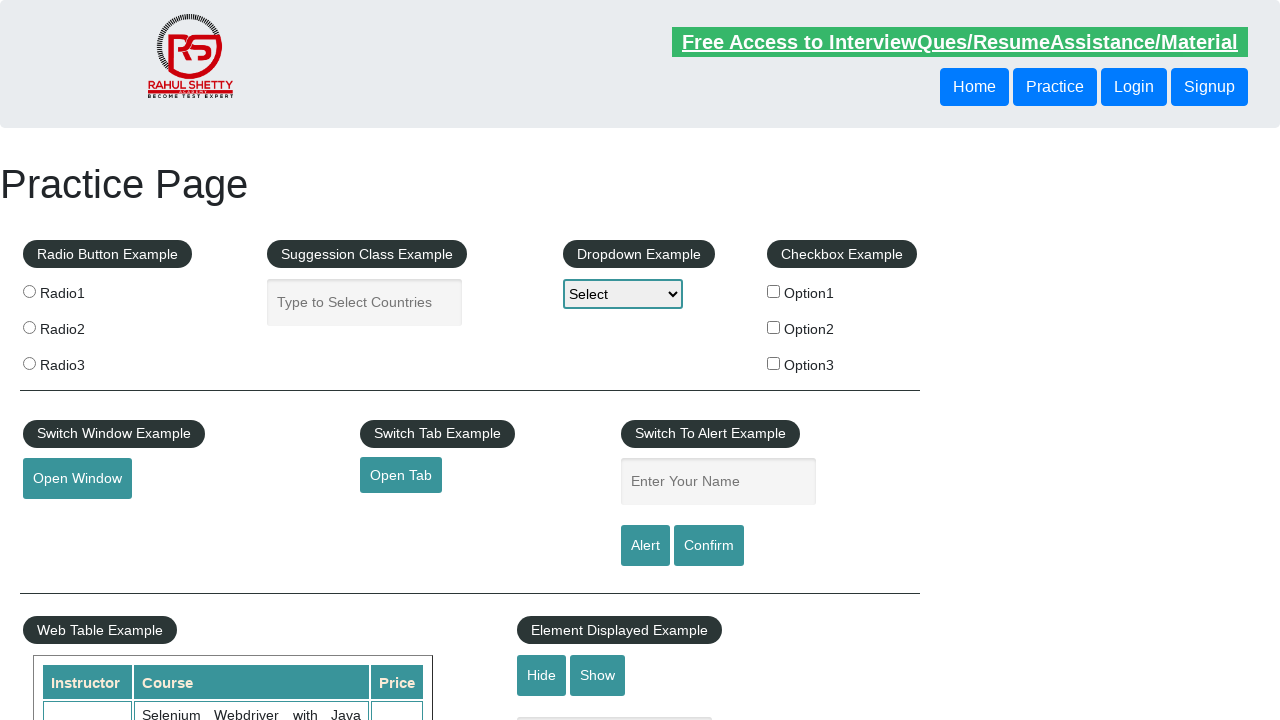

Found all links in first footer column - total count: 5
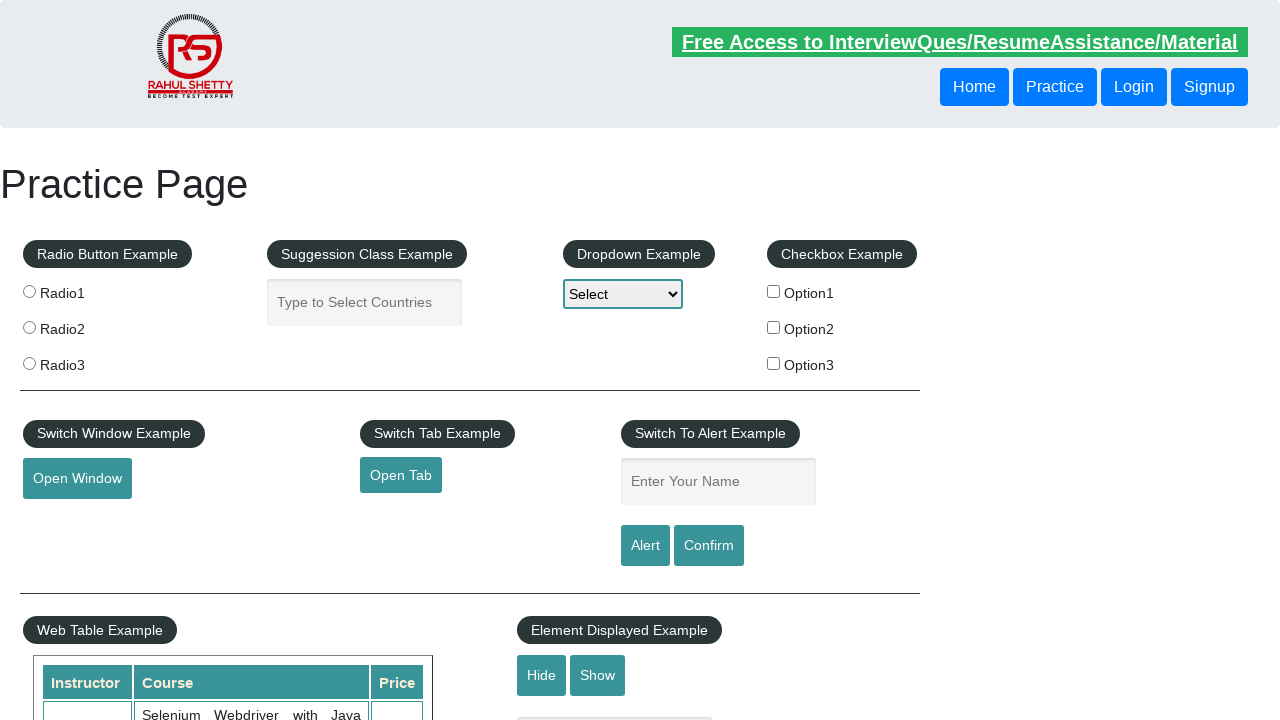

Opened link 1 from first footer column in new tab using Ctrl+Click at (68, 520) on xpath=//div[@id='gf-BIG']//table/tbody/tr/td[1]/ul//a >> nth=1
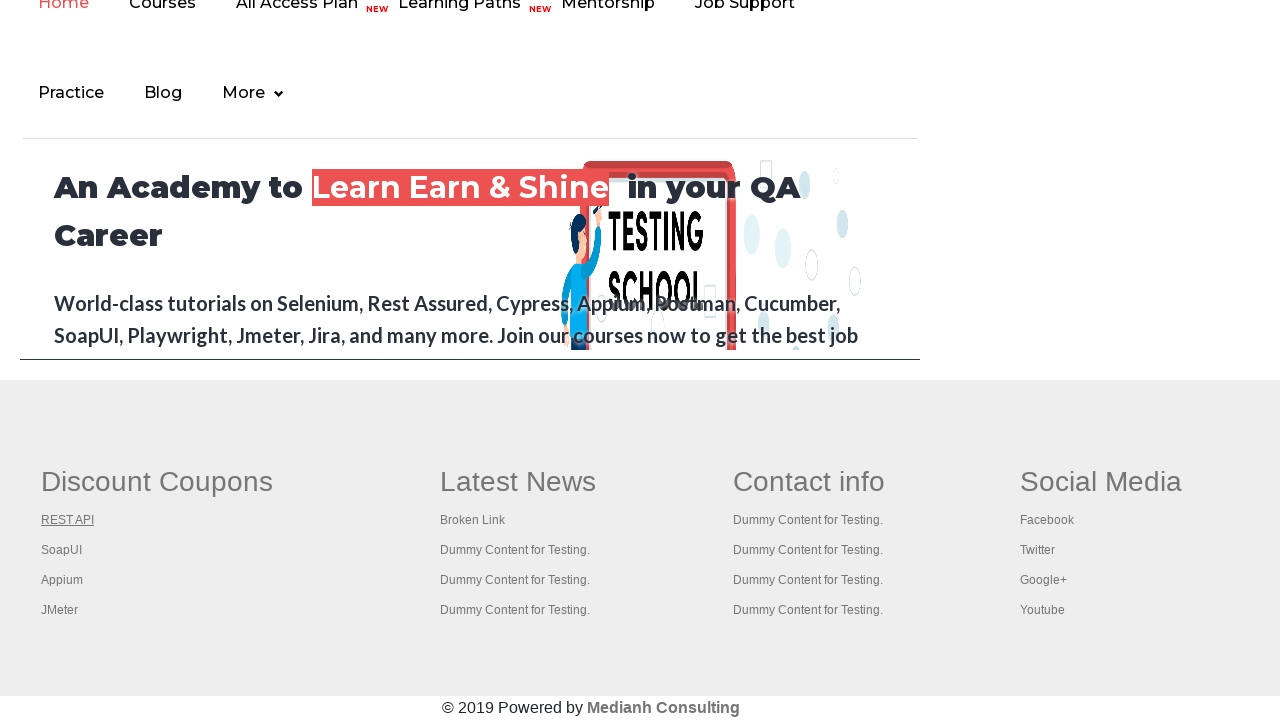

New tab loaded with page title: REST API Tutorial
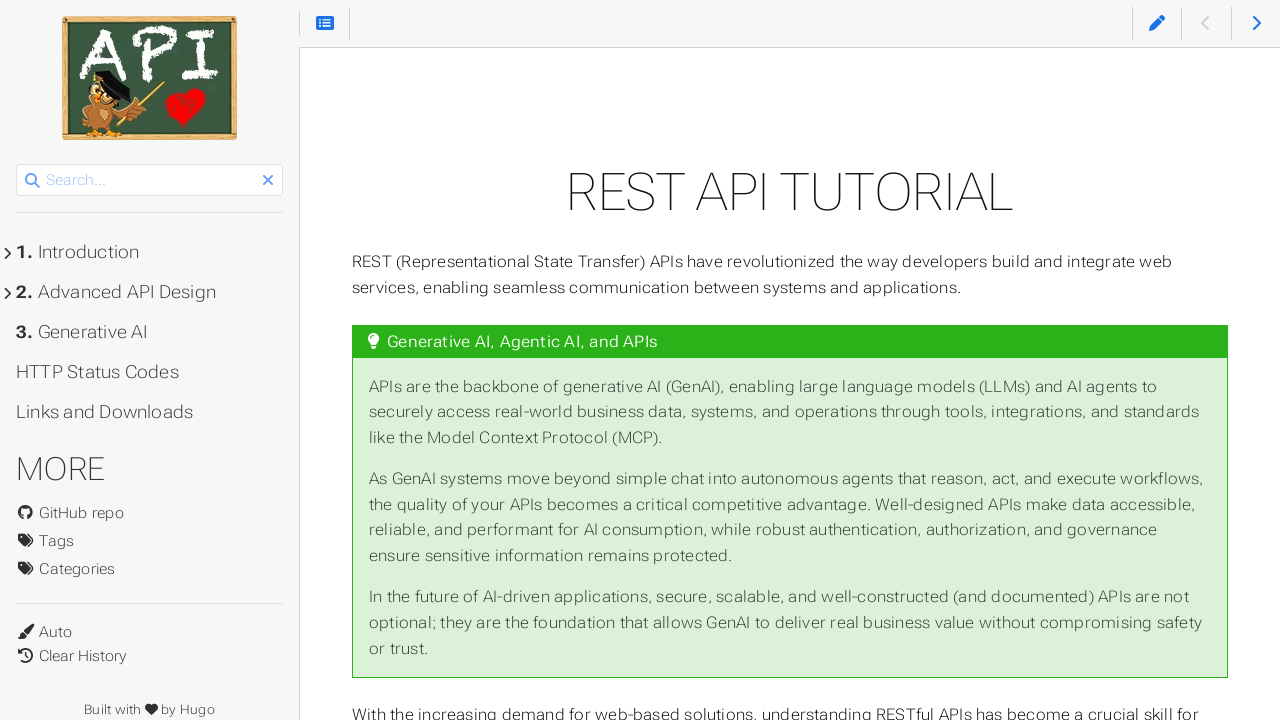

Opened link 2 from first footer column in new tab using Ctrl+Click at (62, 550) on xpath=//div[@id='gf-BIG']//table/tbody/tr/td[1]/ul//a >> nth=2
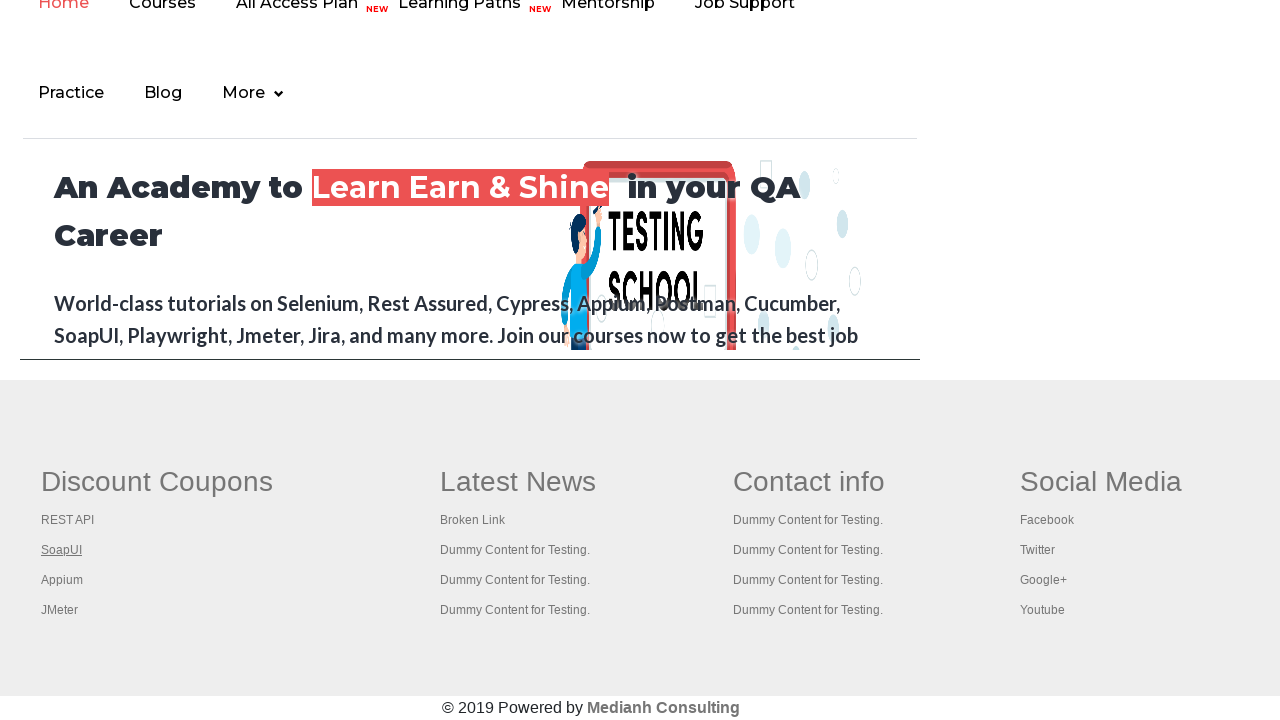

New tab loaded with page title: The World’s Most Popular API Testing Tool | SoapUI
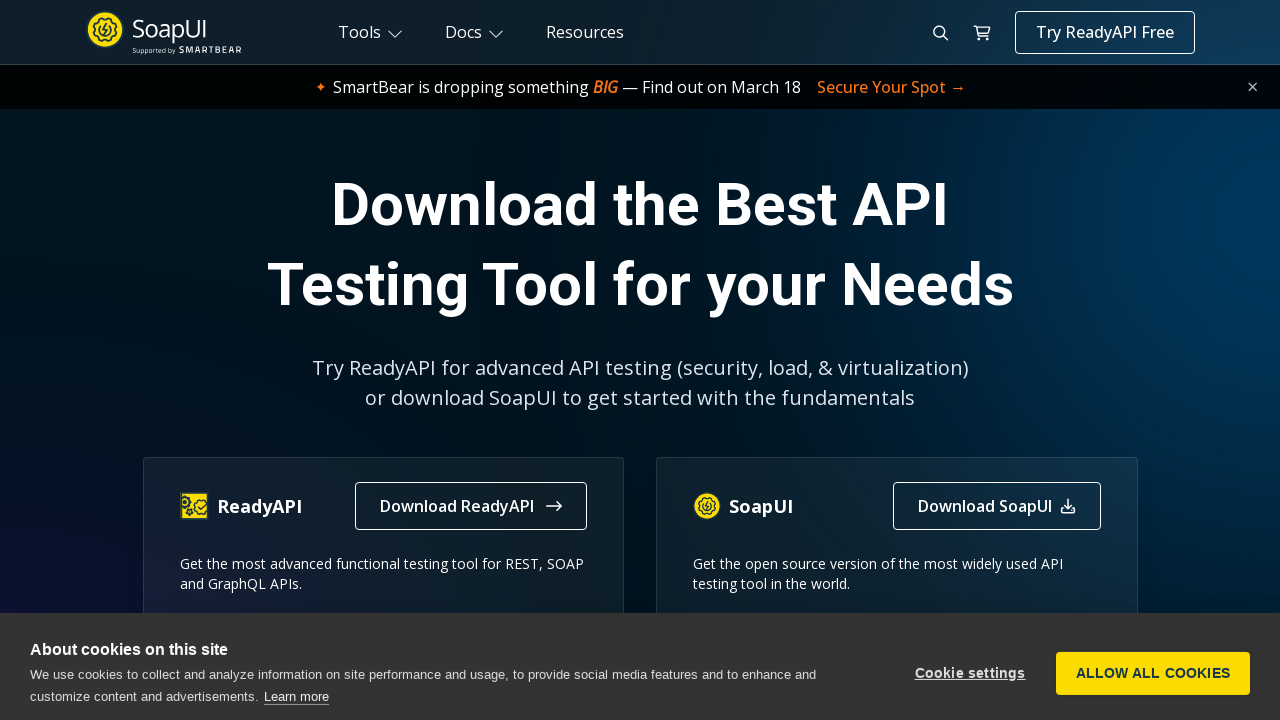

Opened link 3 from first footer column in new tab using Ctrl+Click at (62, 580) on xpath=//div[@id='gf-BIG']//table/tbody/tr/td[1]/ul//a >> nth=3
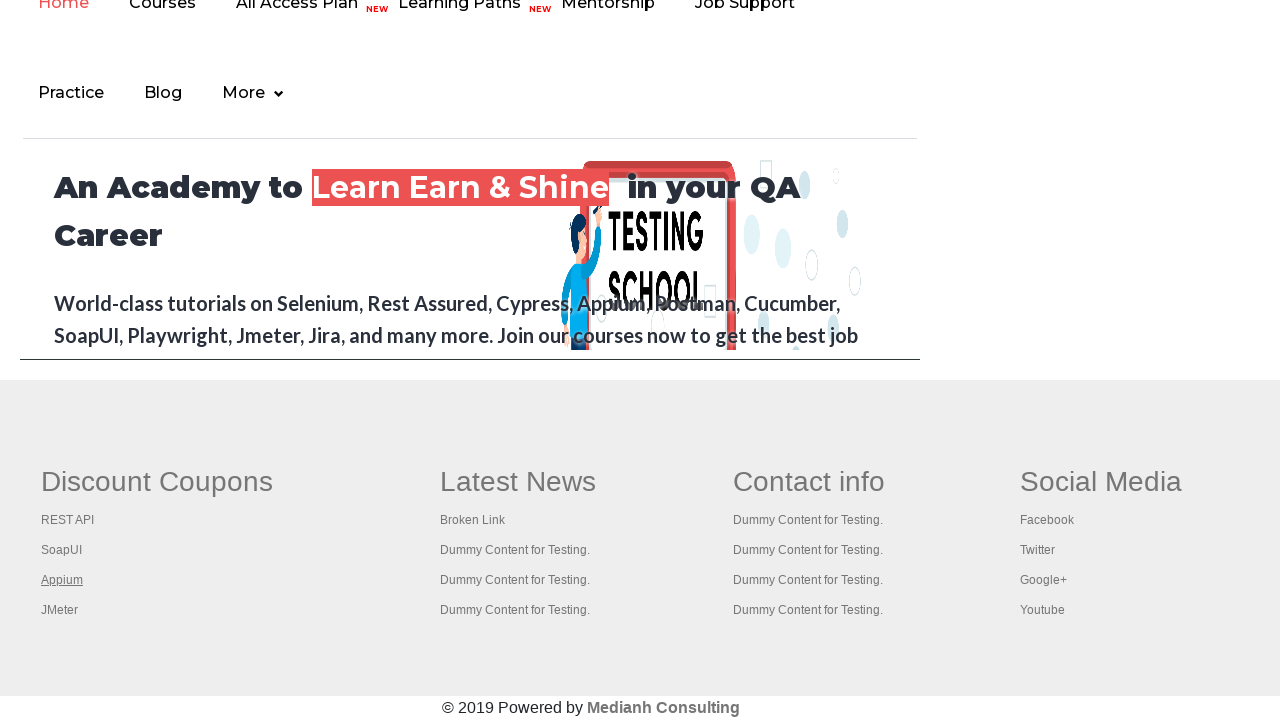

New tab loaded with page title: Appium tutorial for Mobile Apps testing | RahulShetty Academy | Rahul
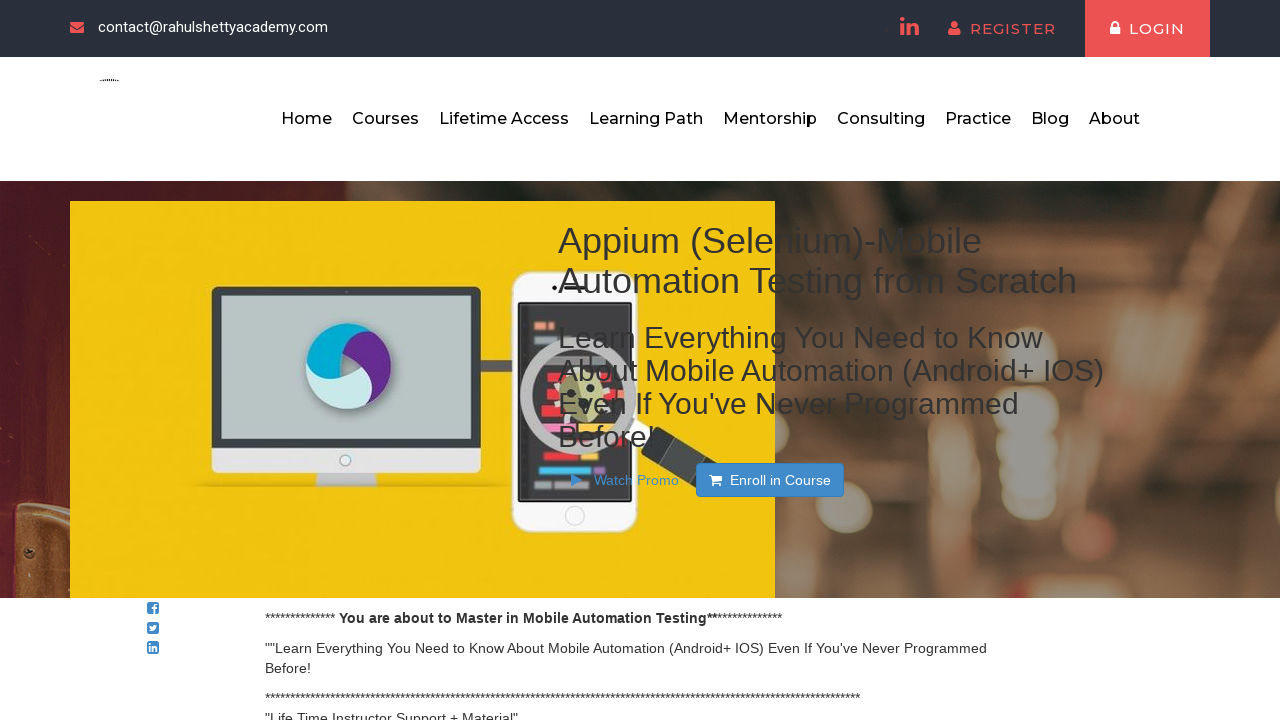

Opened link 4 from first footer column in new tab using Ctrl+Click at (60, 610) on xpath=//div[@id='gf-BIG']//table/tbody/tr/td[1]/ul//a >> nth=4
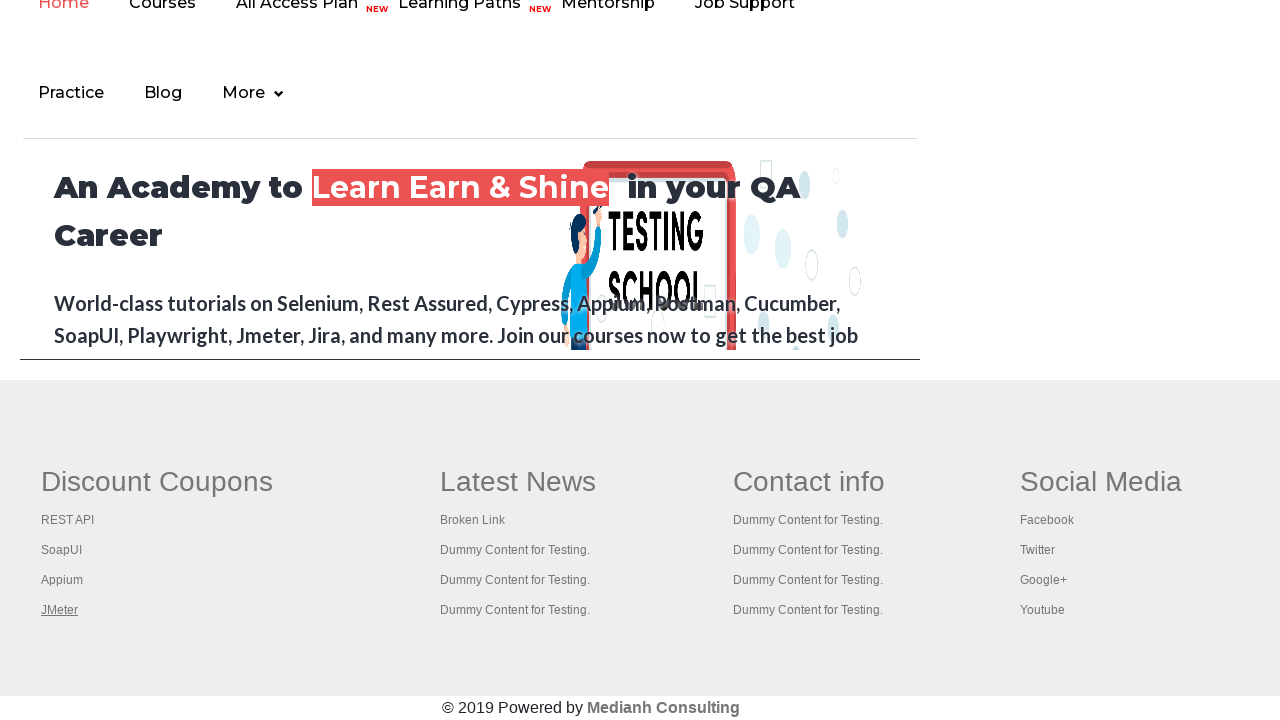

New tab loaded with page title: Apache JMeter - Apache JMeter™
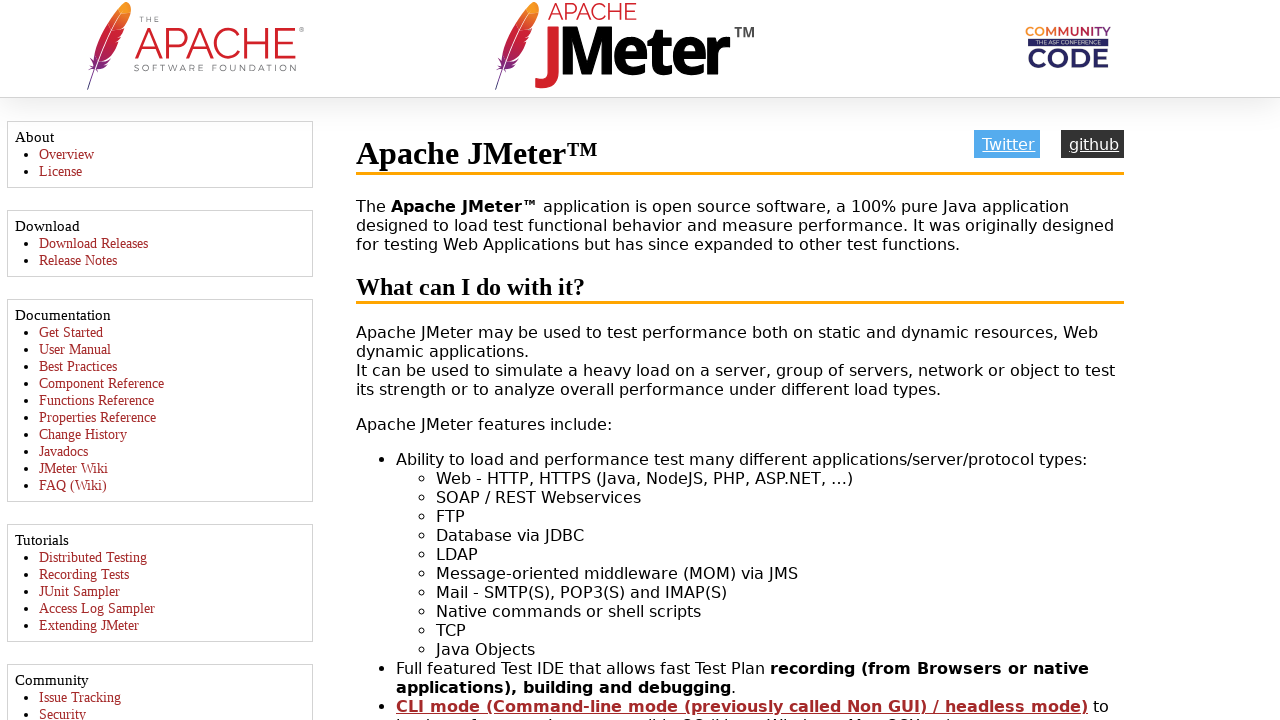

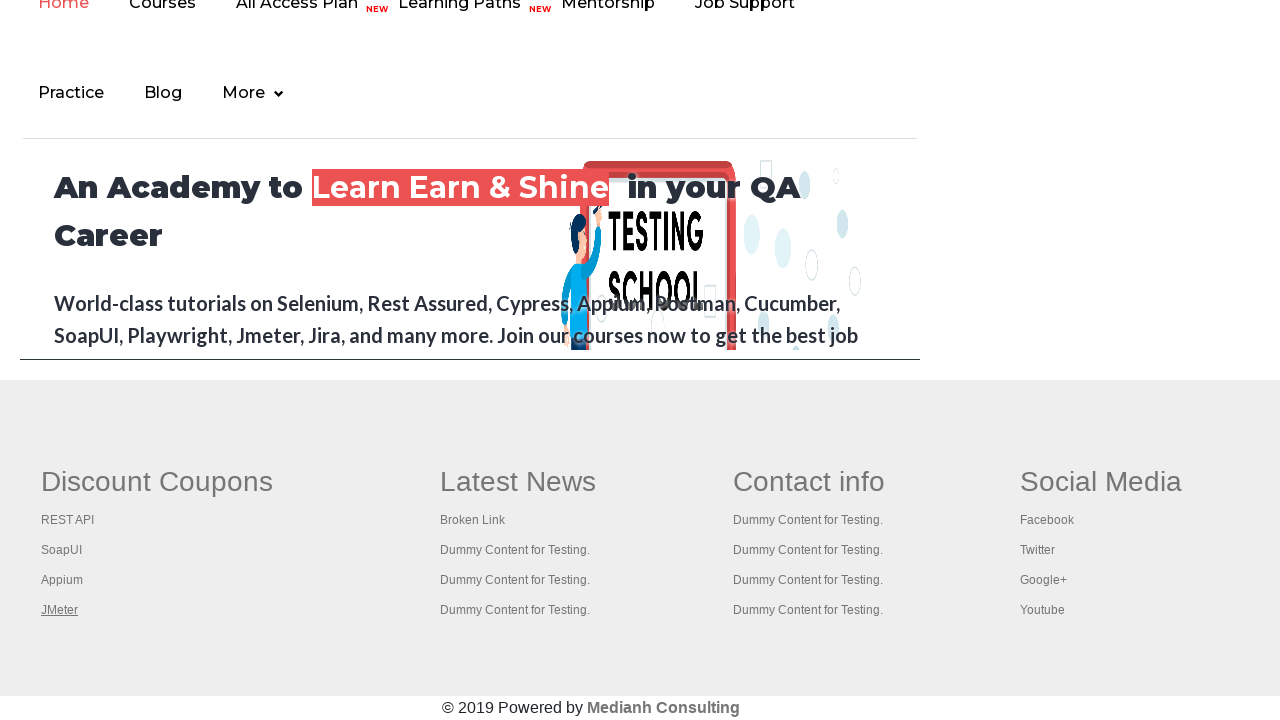